Tests that a canceled change to an employee's name doesn't persist

Starting URL: https://devmountain-qa.github.io/employee-manager/1.2_Version/index.html

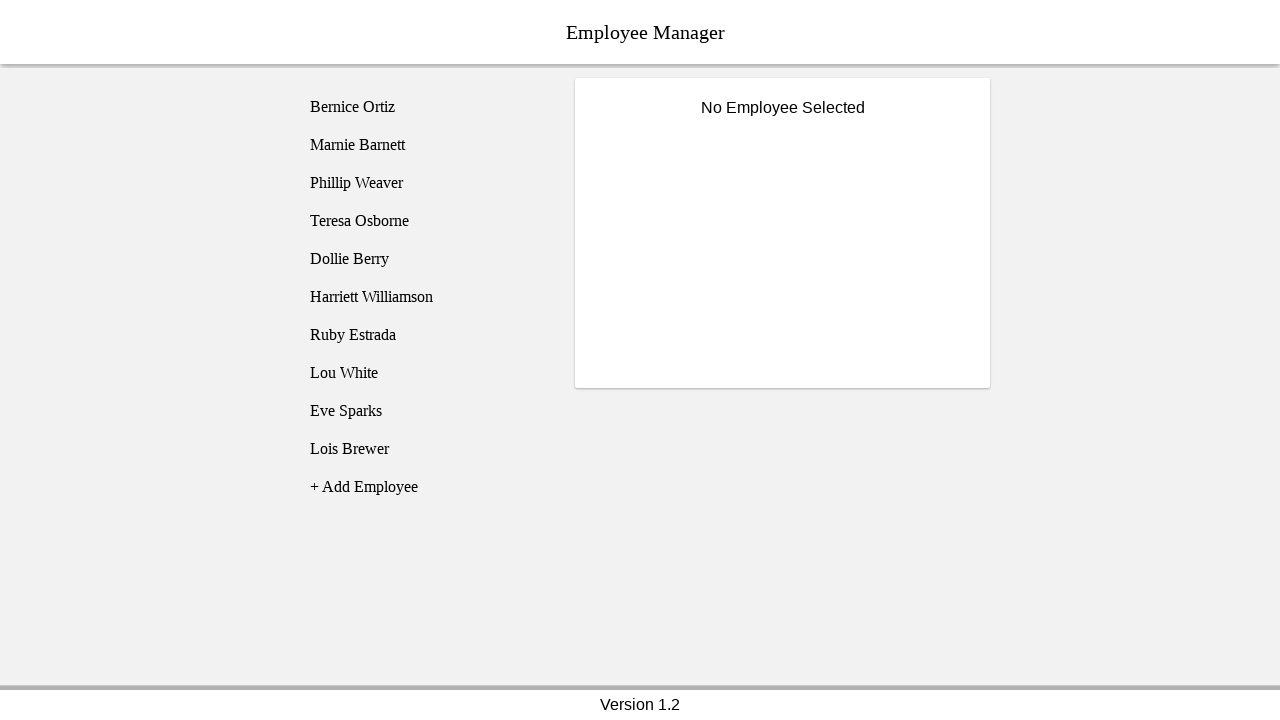

Clicked on Phillip Weaver employee at (425, 183) on [name='employee3']
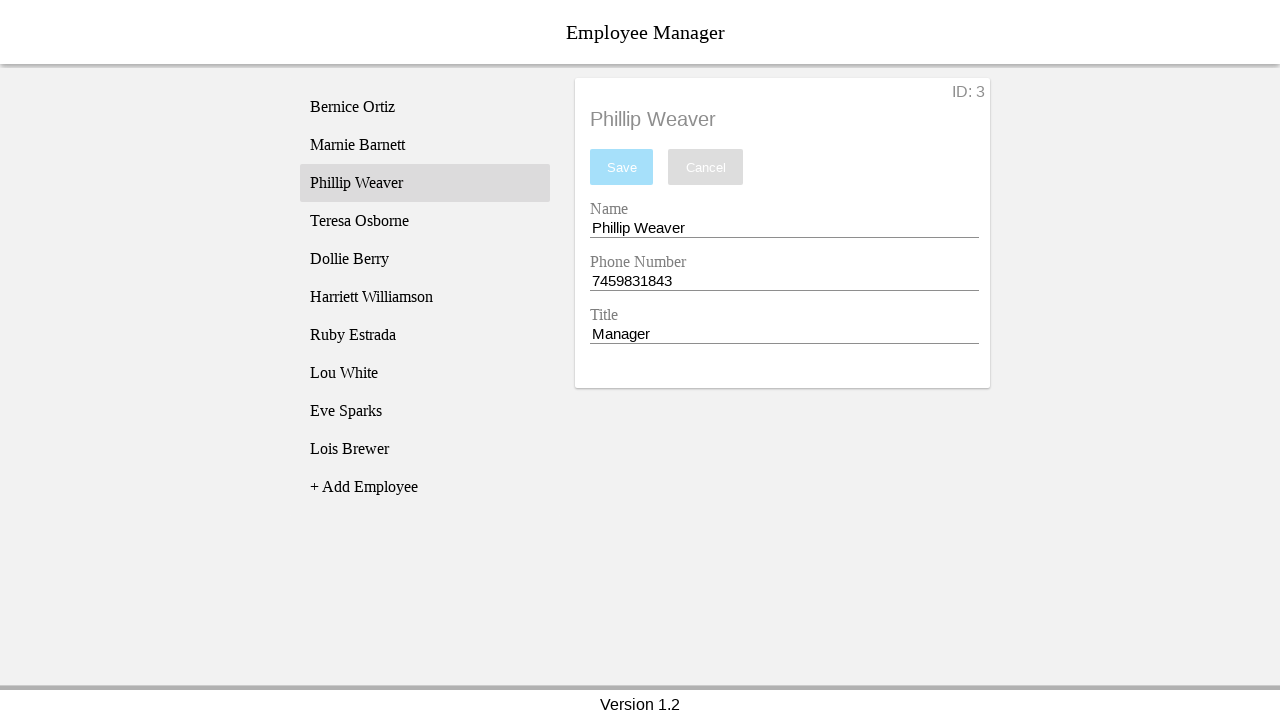

Name input field became visible
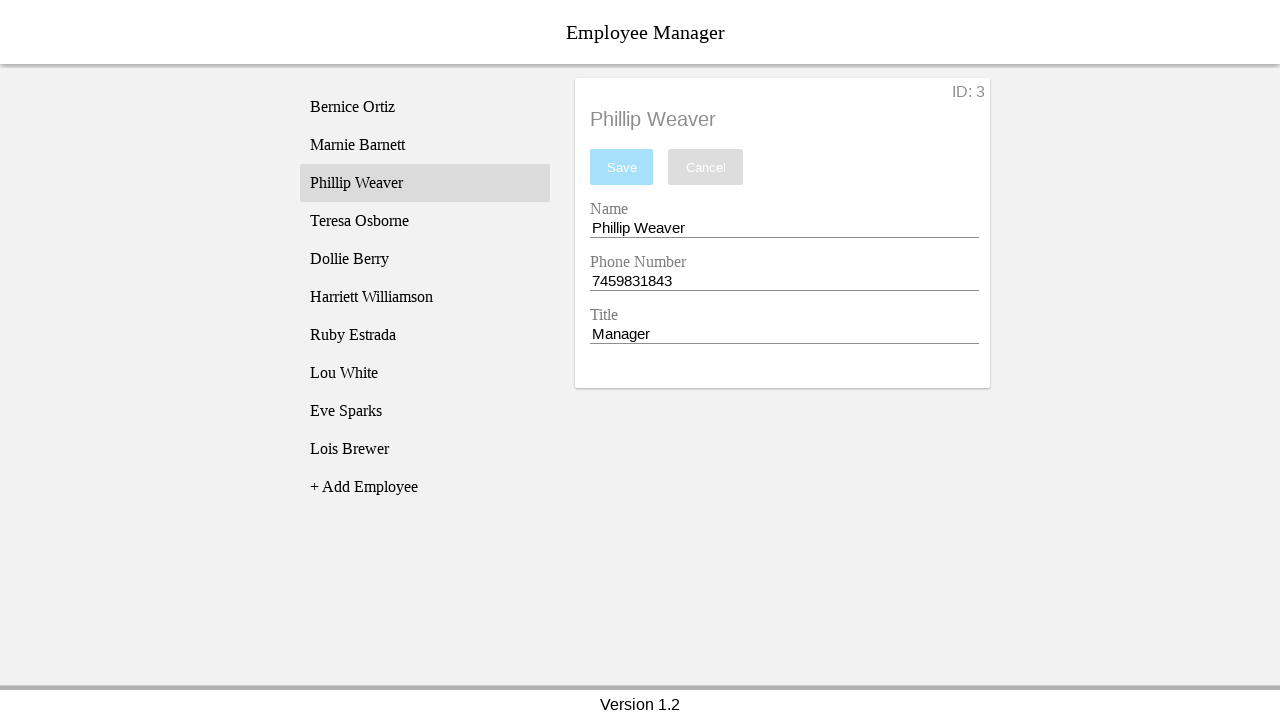

Filled name field with 'Test Name' on [name='nameEntry']
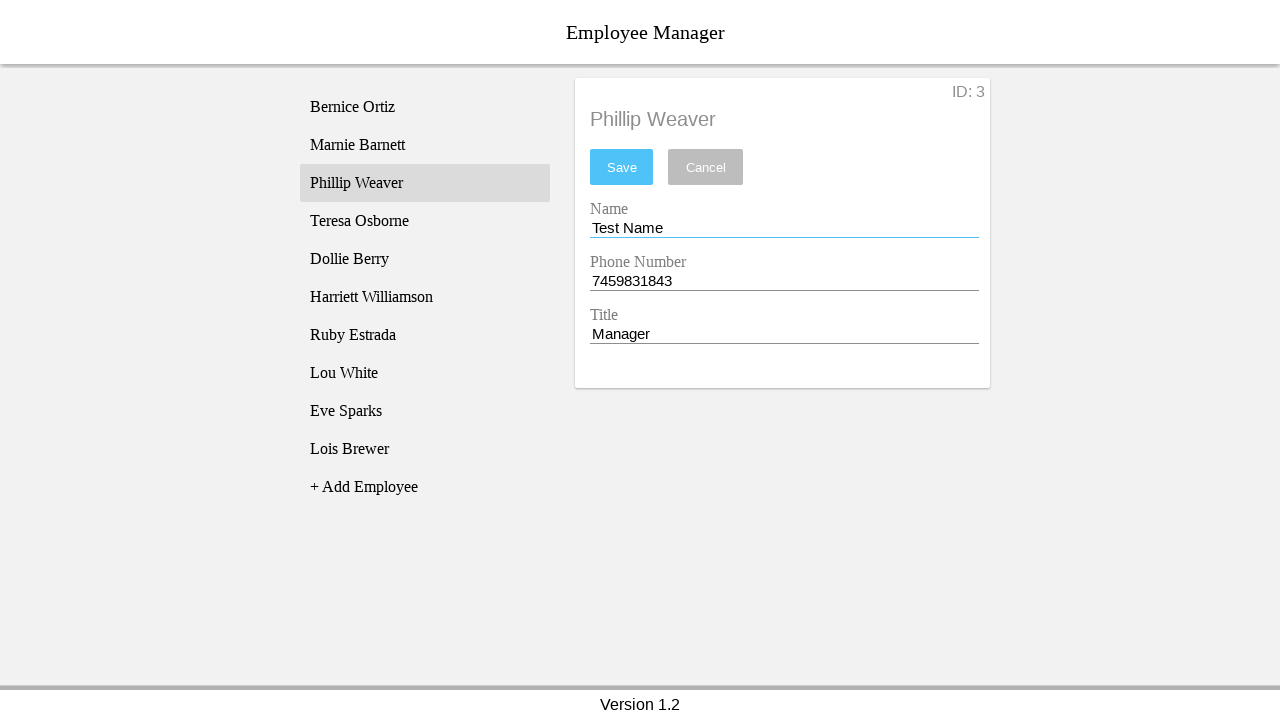

Clicked cancel button to discard changes at (706, 167) on [name='cancel']
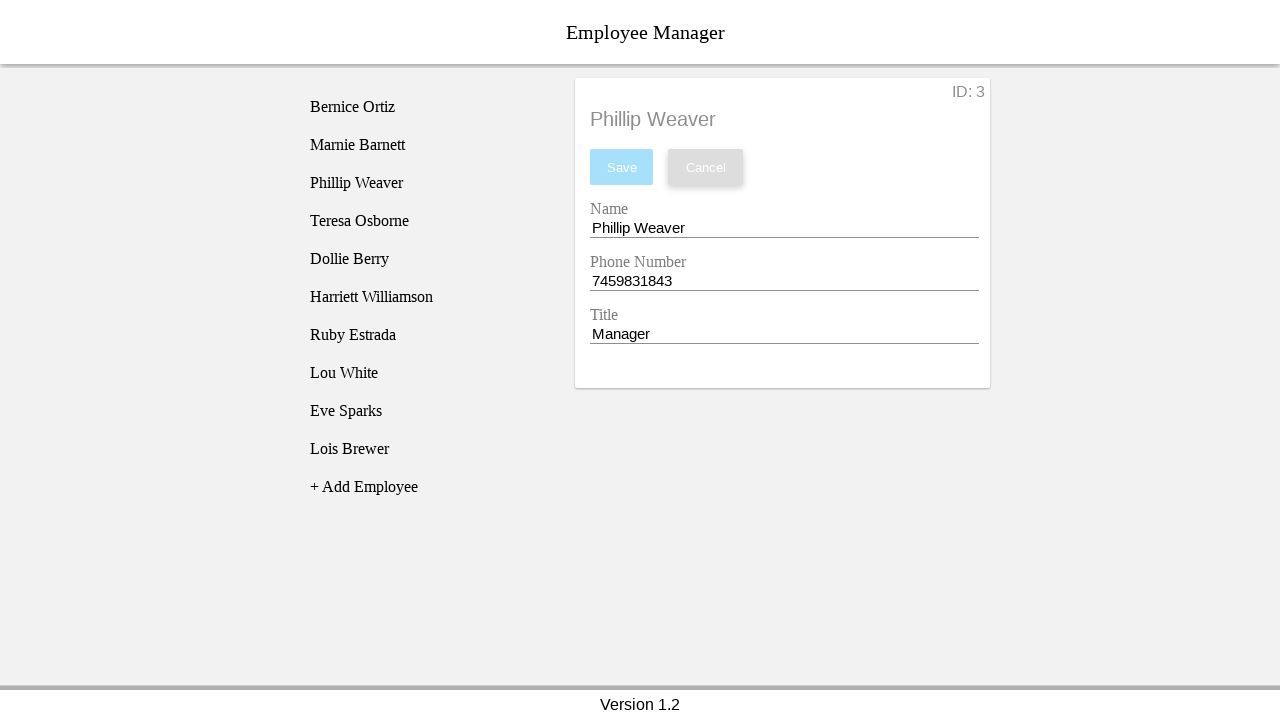

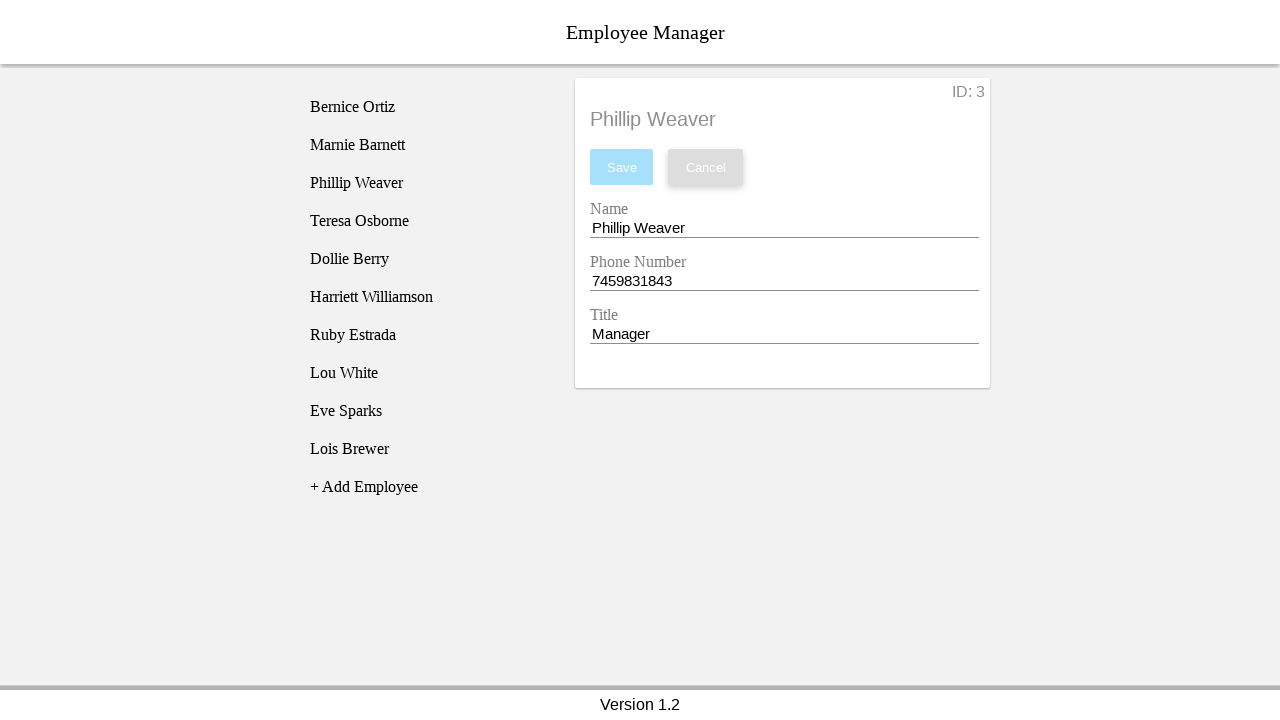